Navigates to the demoblaze e-commerce site and clicks on the Samsung Galaxy S6 product link

Starting URL: https://demoblaze.com/

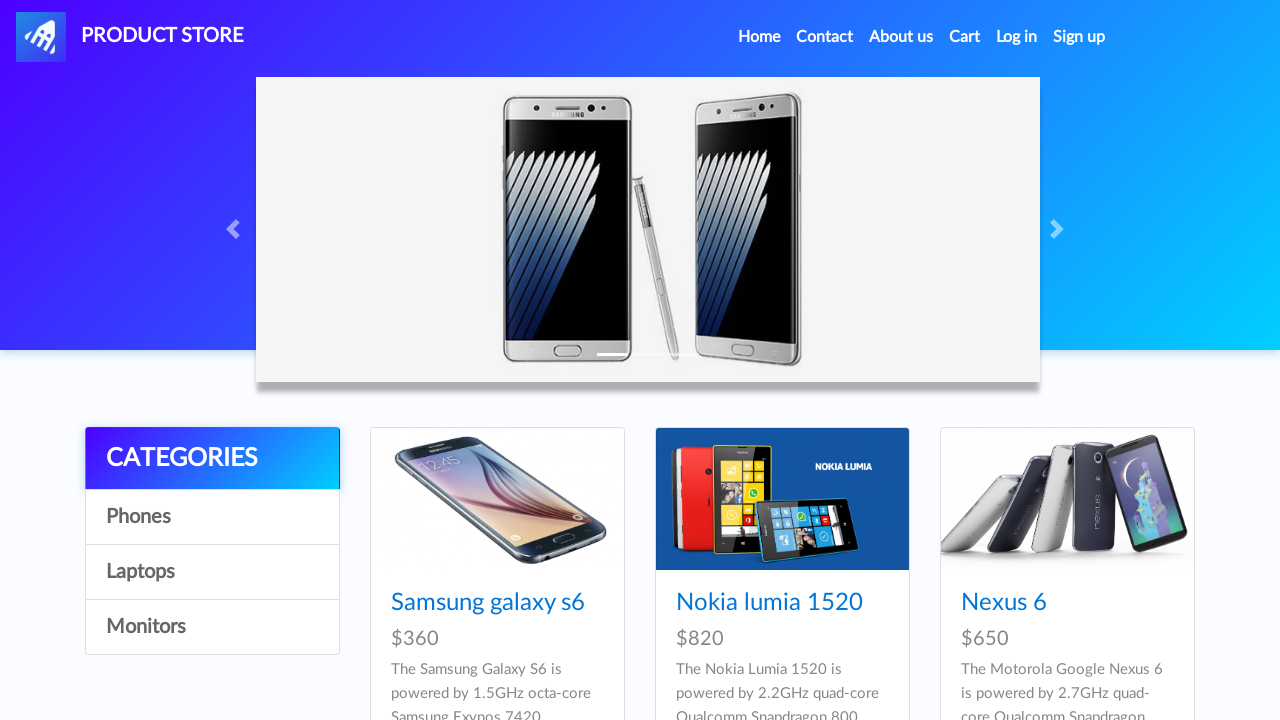

Navigated to demoblaze e-commerce site
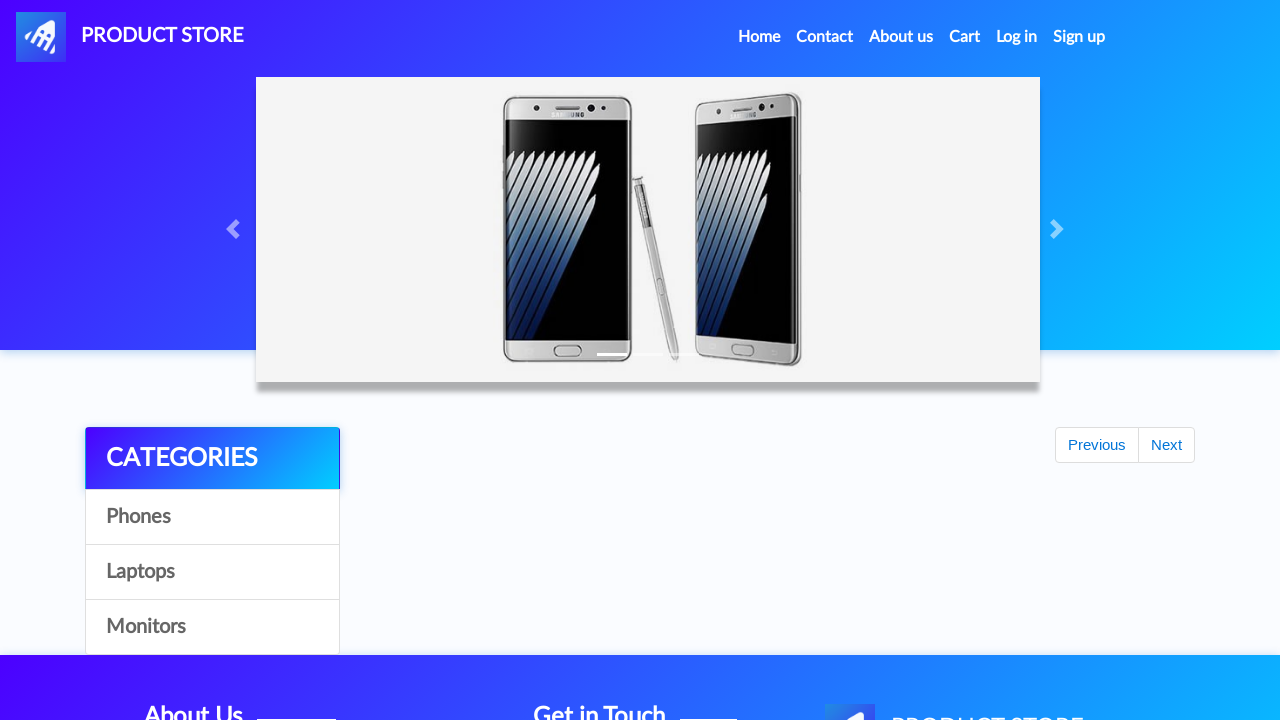

Clicked on Samsung Galaxy S6 product link at (488, 603) on xpath=//a[text()='Samsung galaxy s6']
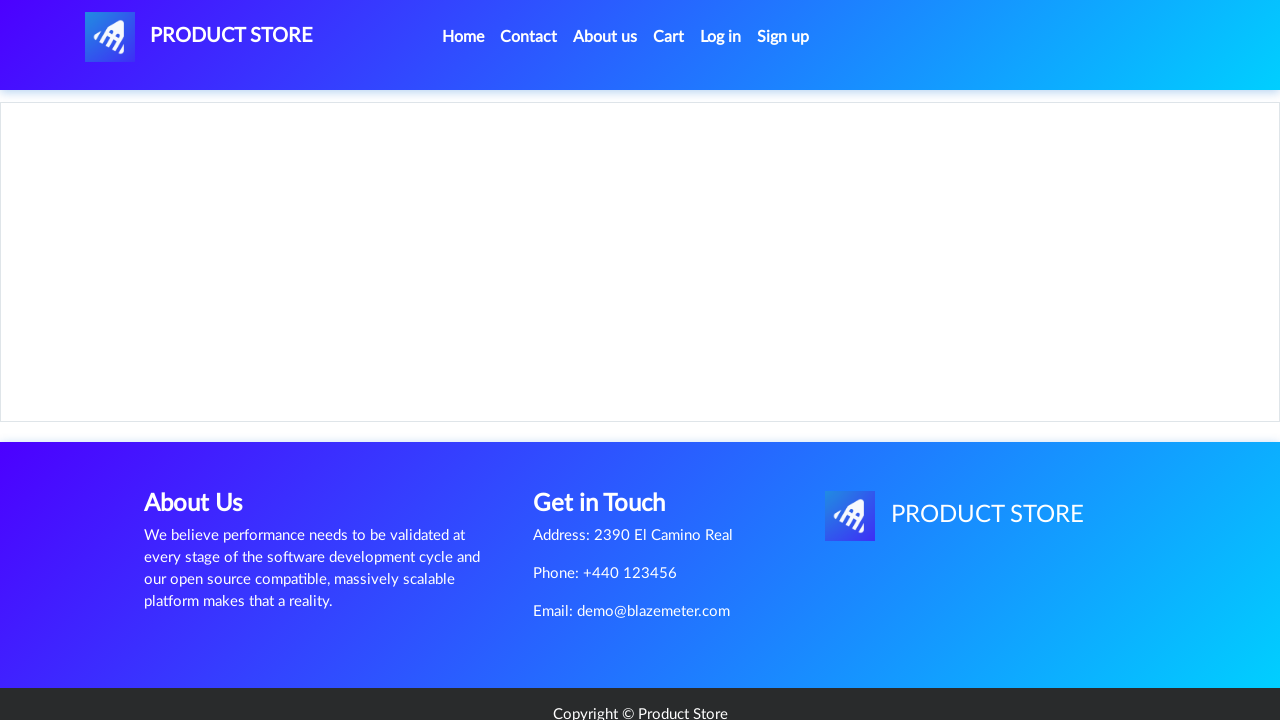

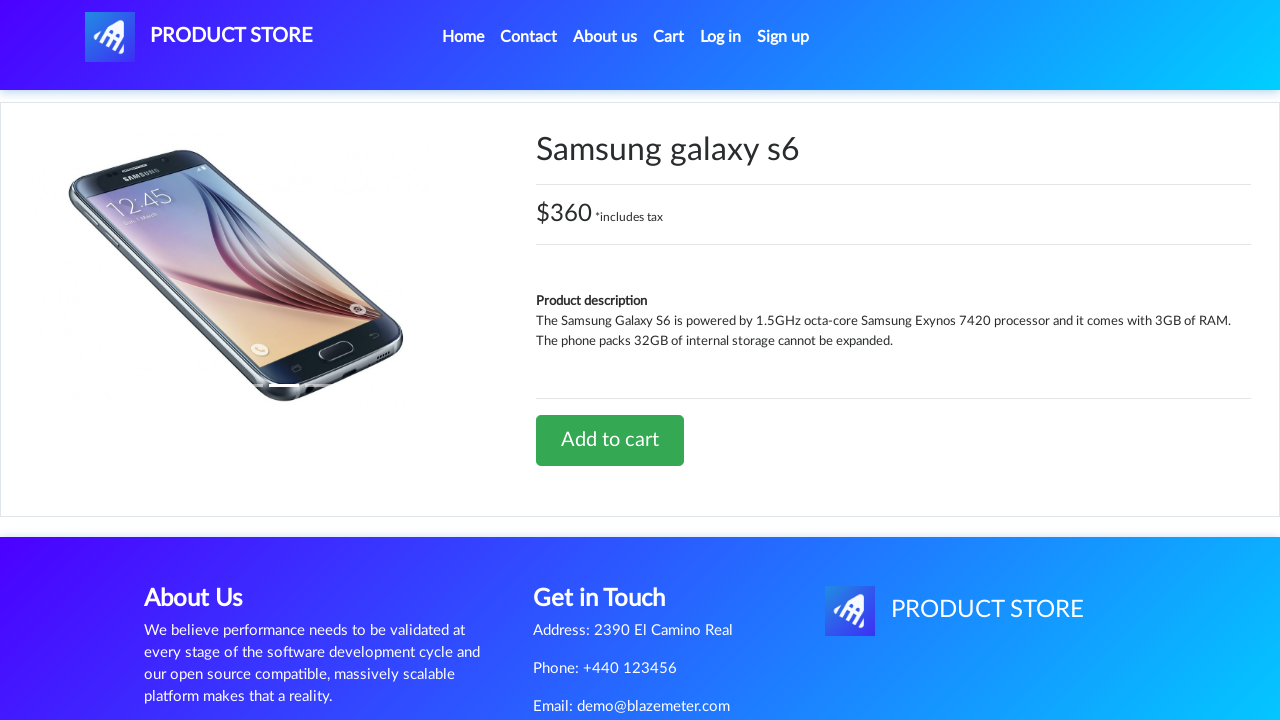